Tests radio button and checkbox interaction on Formy project demo site. Clicks through three radio buttons on the radio button page, then navigates to the checkbox page and clicks through three checkboxes.

Starting URL: https://formy-project.herokuapp.com/radiobutton

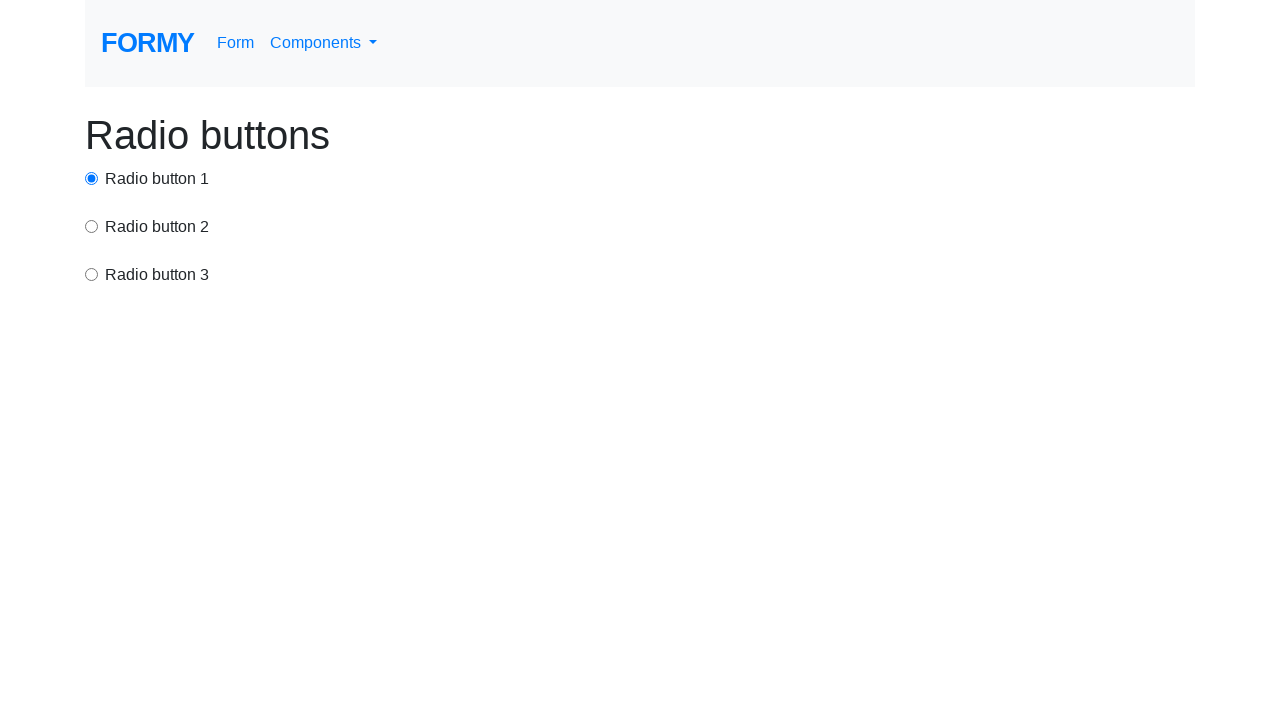

Clicked radio button 1 at (92, 178) on #radio-button-1
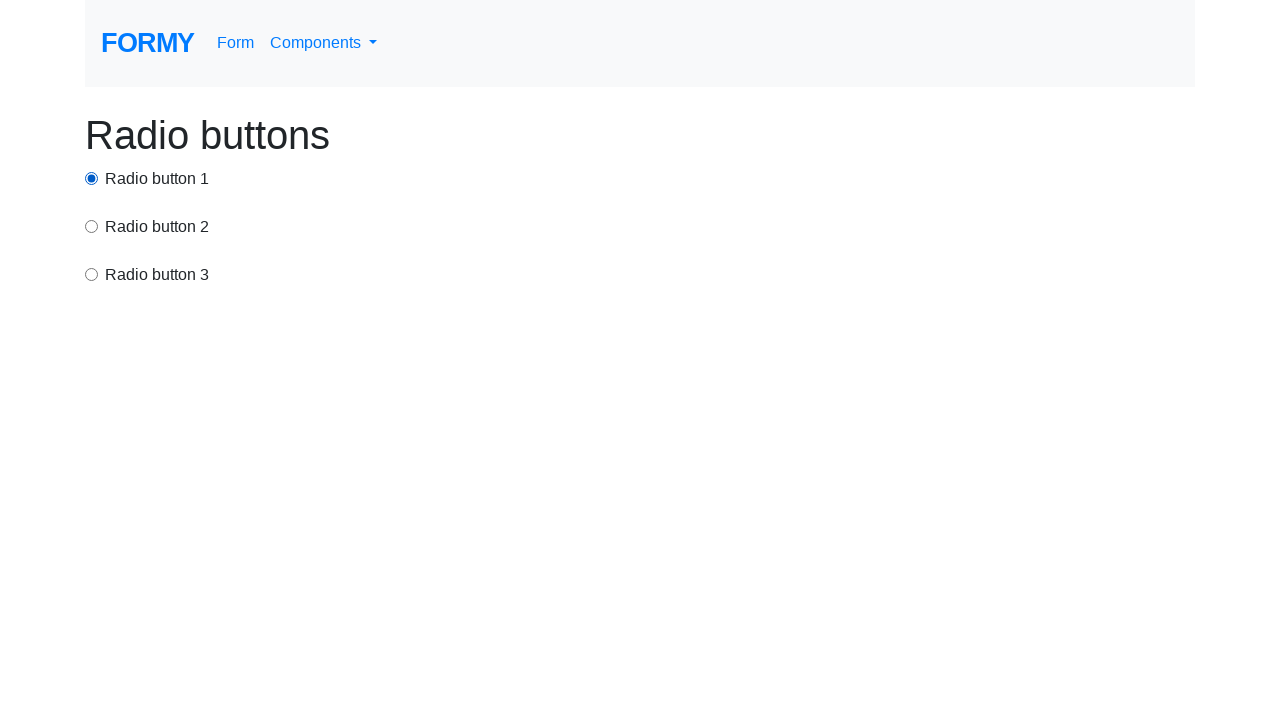

Clicked radio button 2 at (92, 226) on input[value='option2']
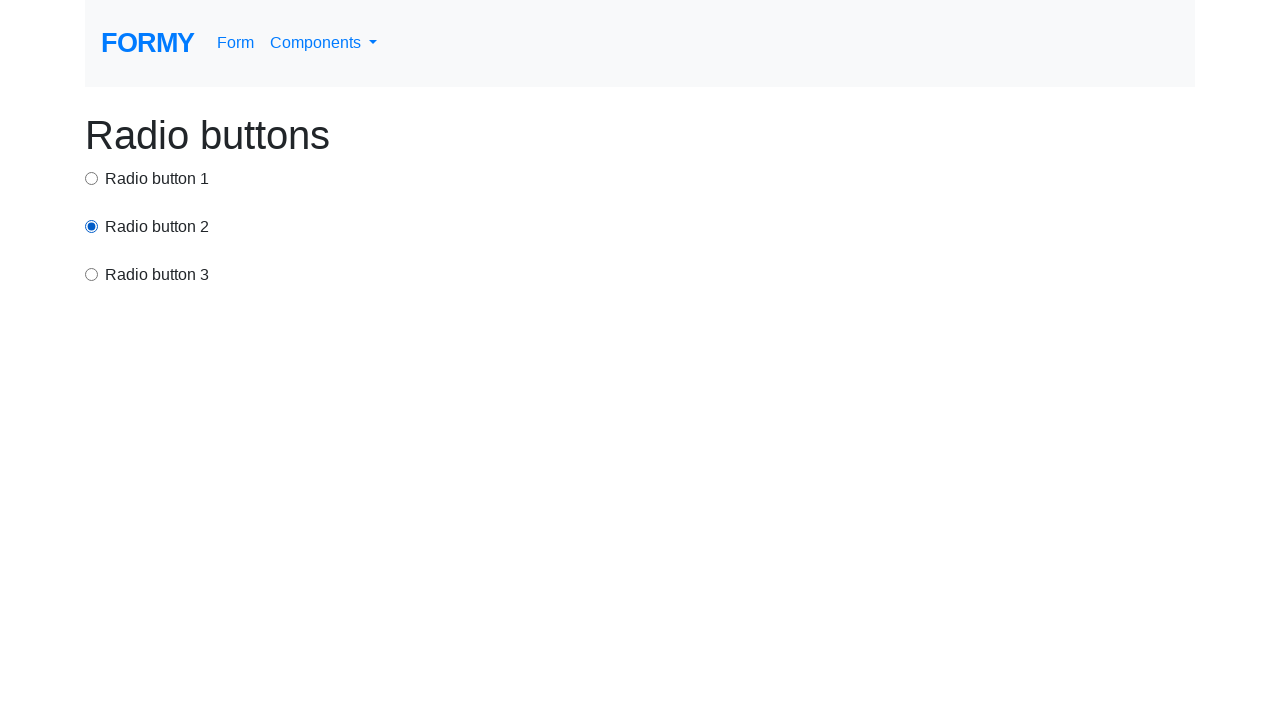

Clicked radio button 3 at (92, 274) on div >> nth=0 >> input >> nth=2
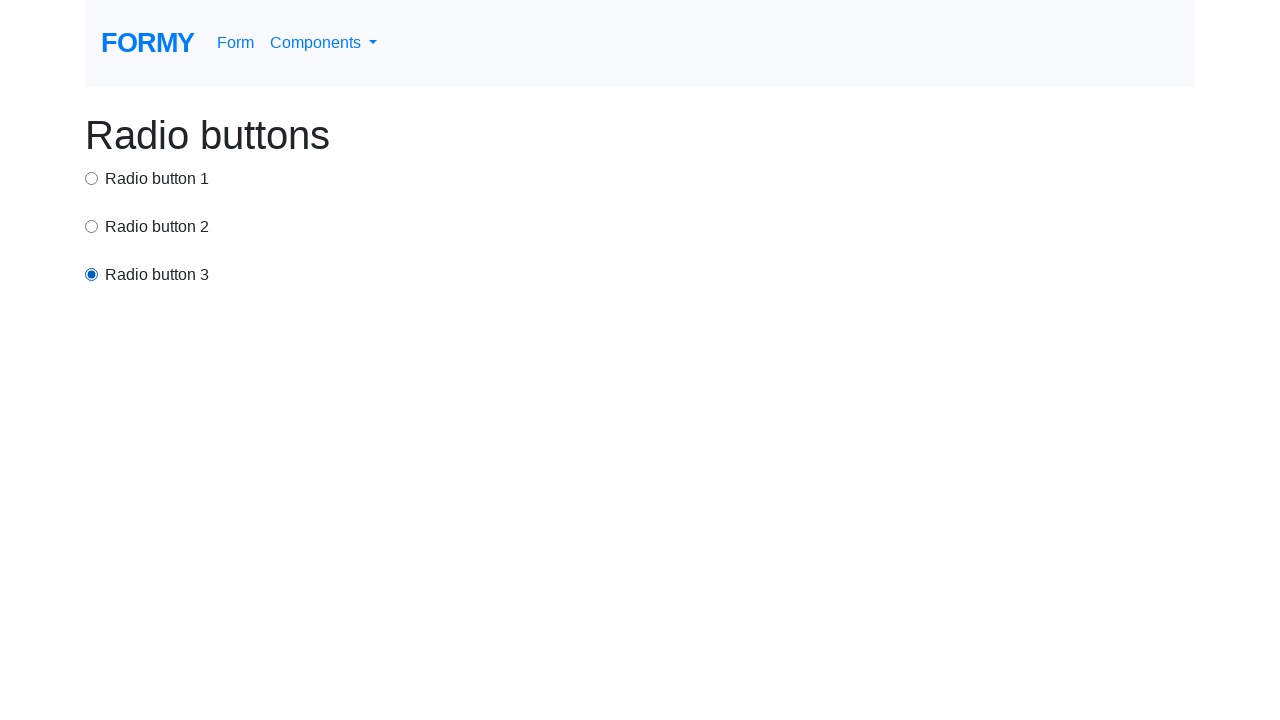

Navigated to checkbox page
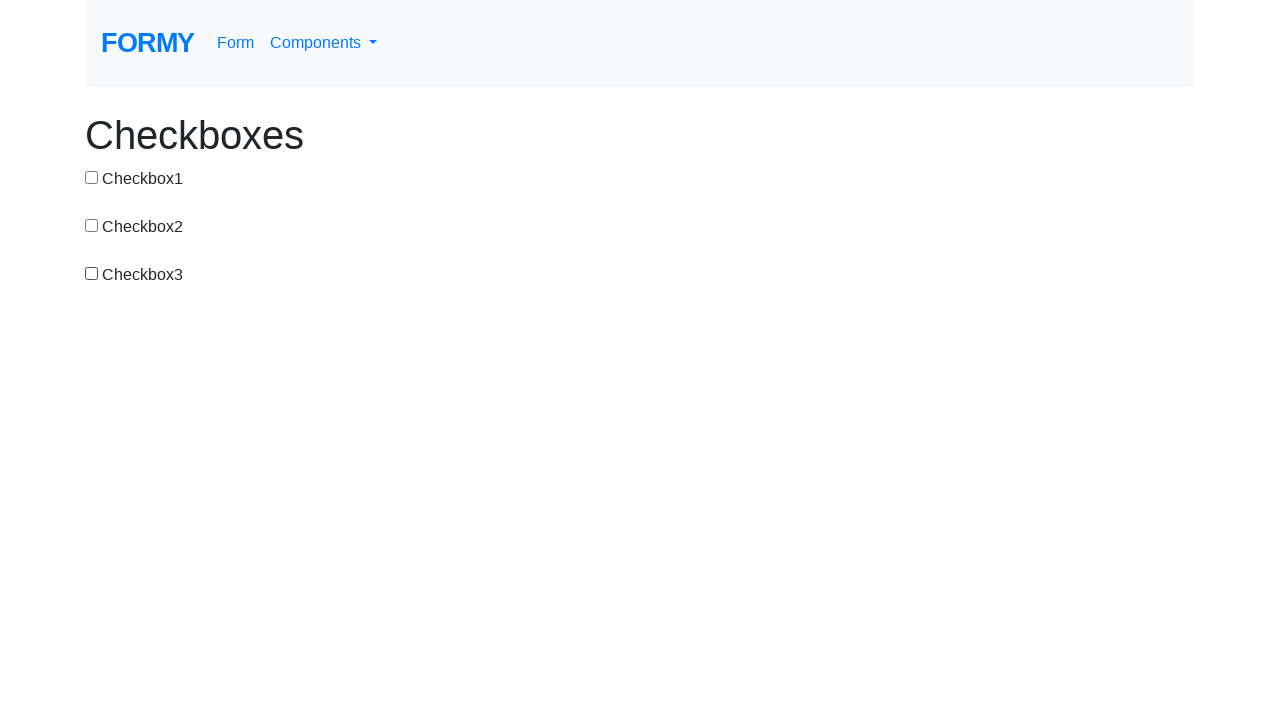

Clicked checkbox 1 at (92, 177) on #checkbox-1
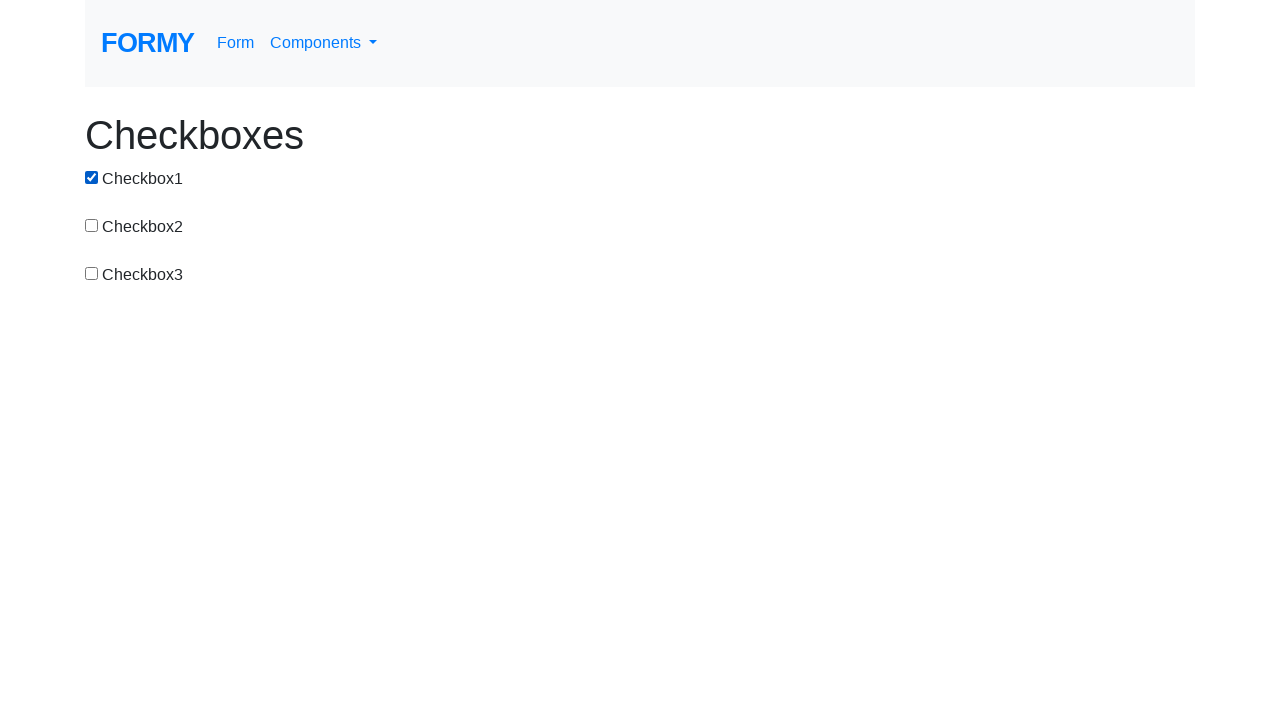

Clicked checkbox 2 at (92, 225) on input[value='checkbox-2']
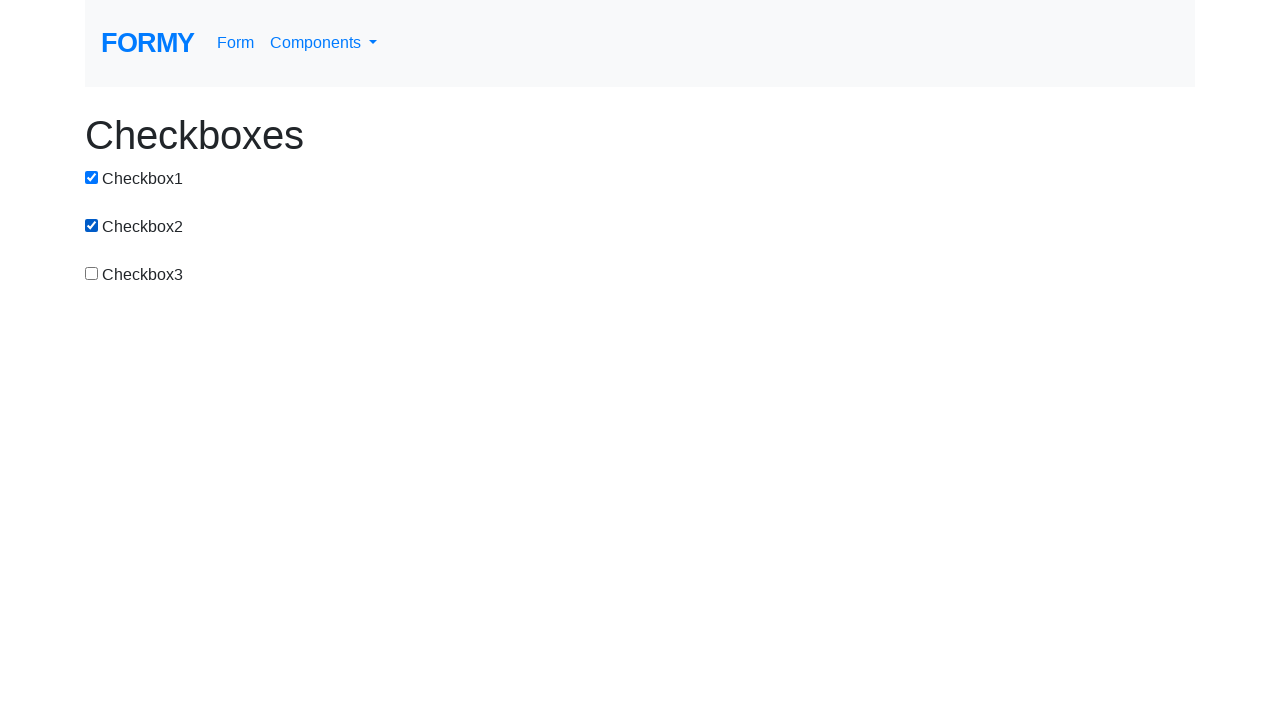

Clicked checkbox 3 at (92, 273) on #checkbox-3
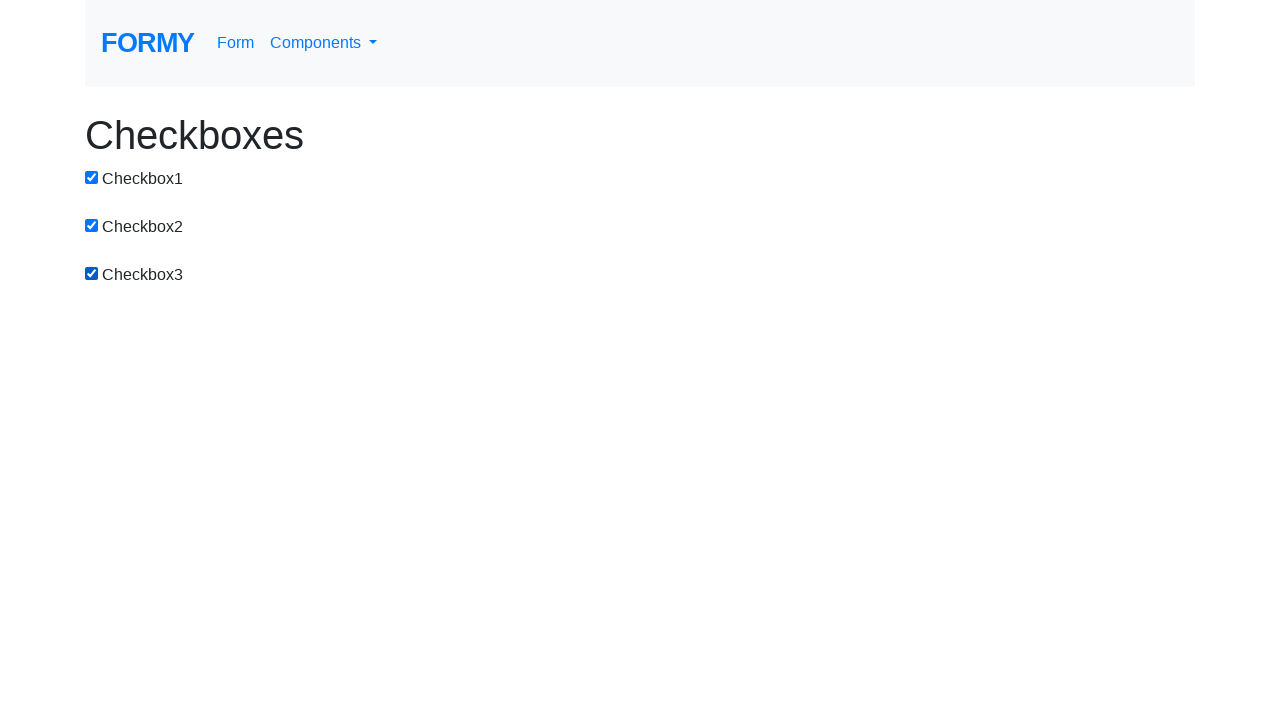

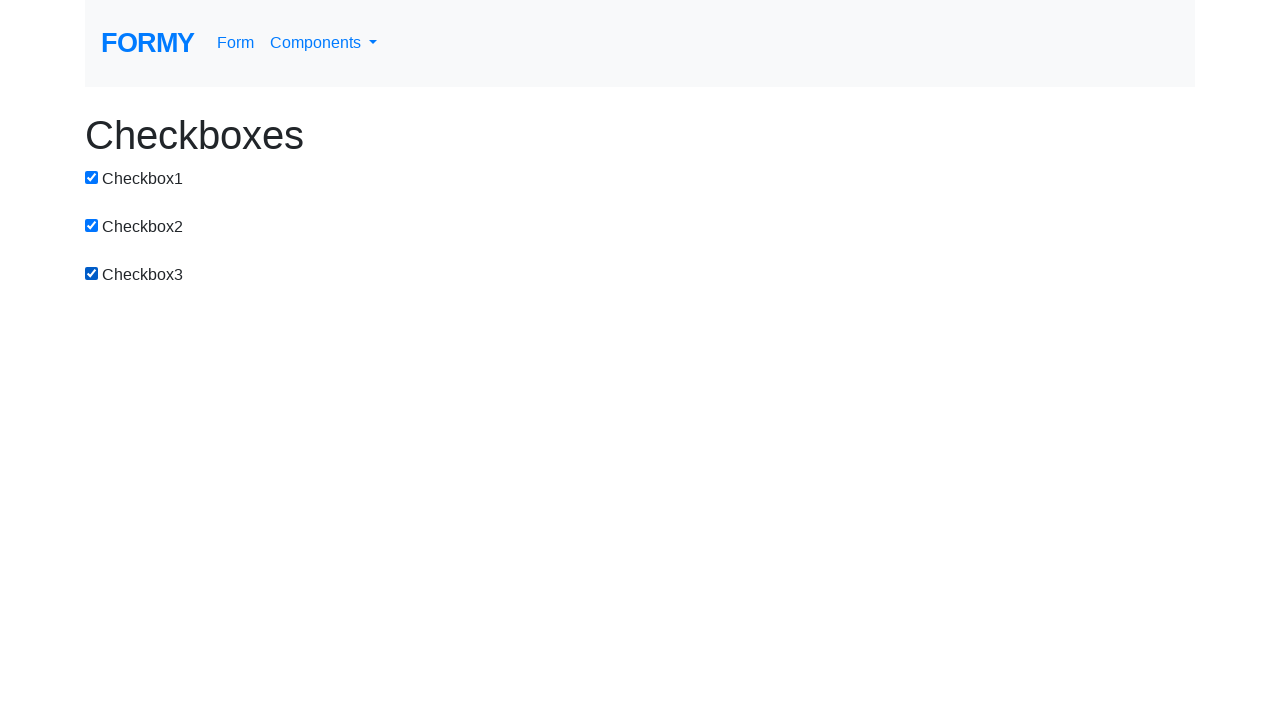